Tests that a number field accepts and correctly displays numeric input by filling it with digits and verifying the value.

Starting URL: https://docs.webforj.com/numberfield?

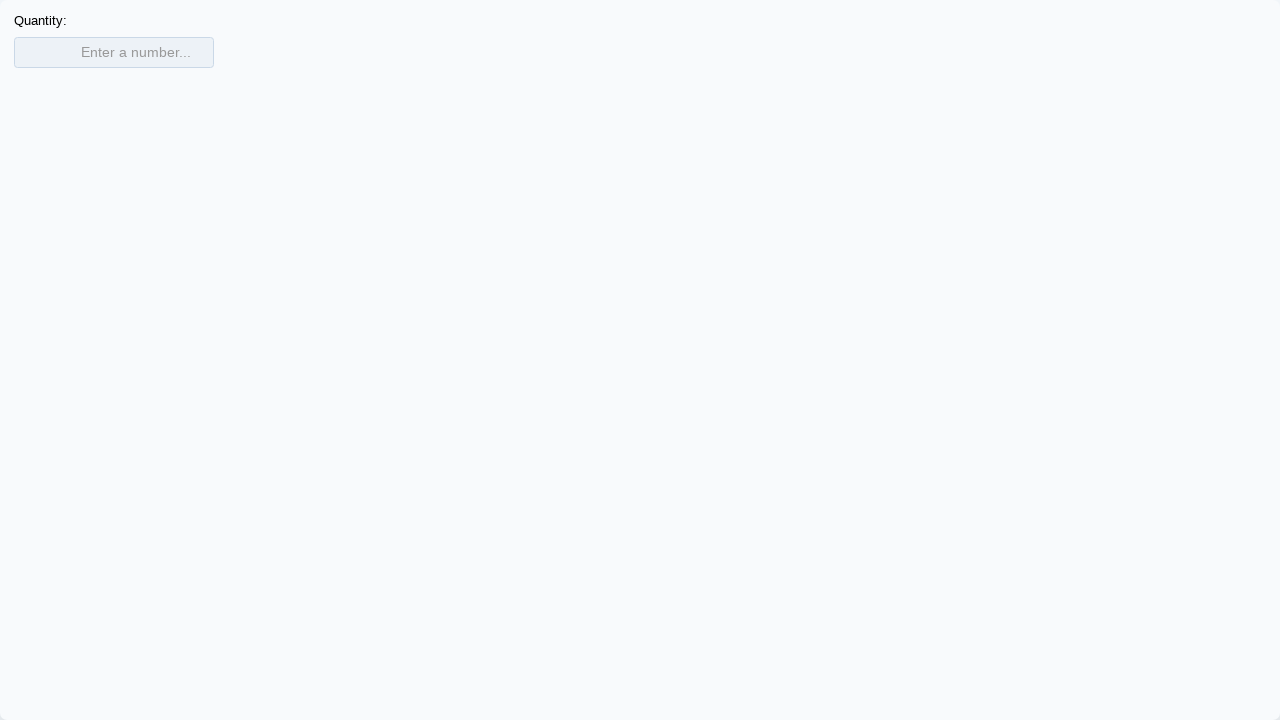

Waited for number field to be available
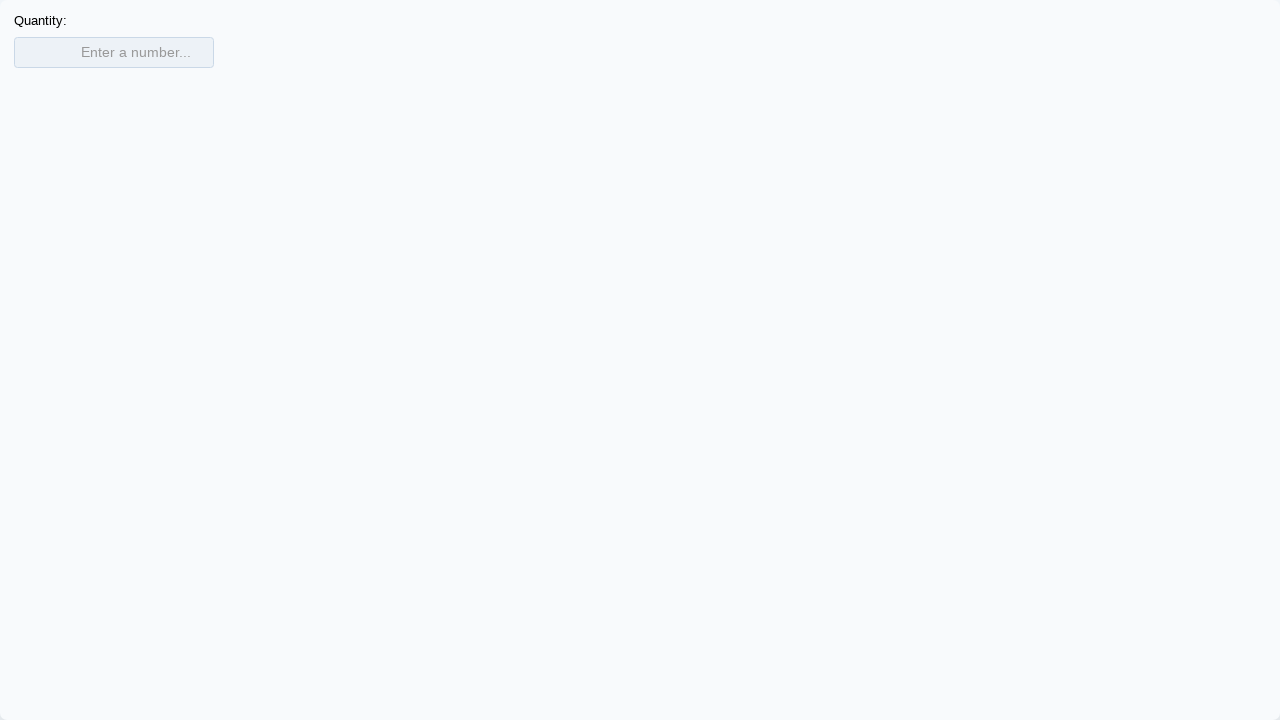

Filled number field with '1234567890' on input[type='number']
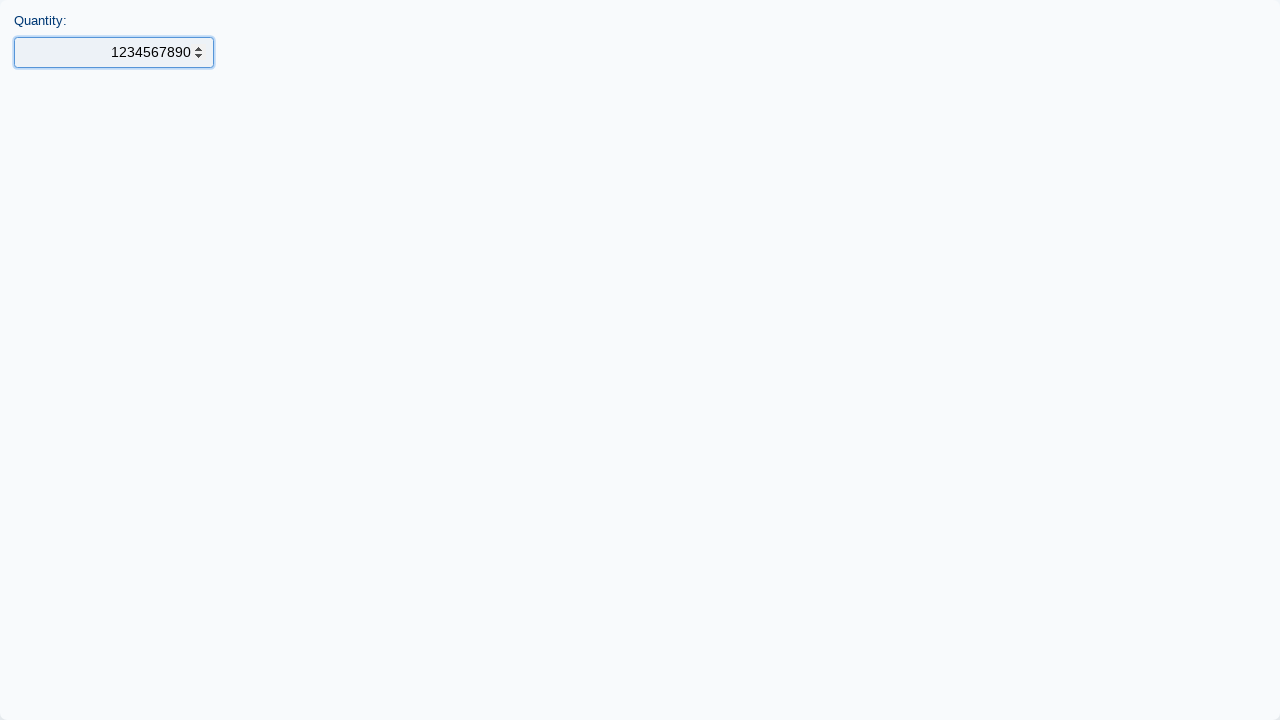

Verified number field contains expected value '1234567890'
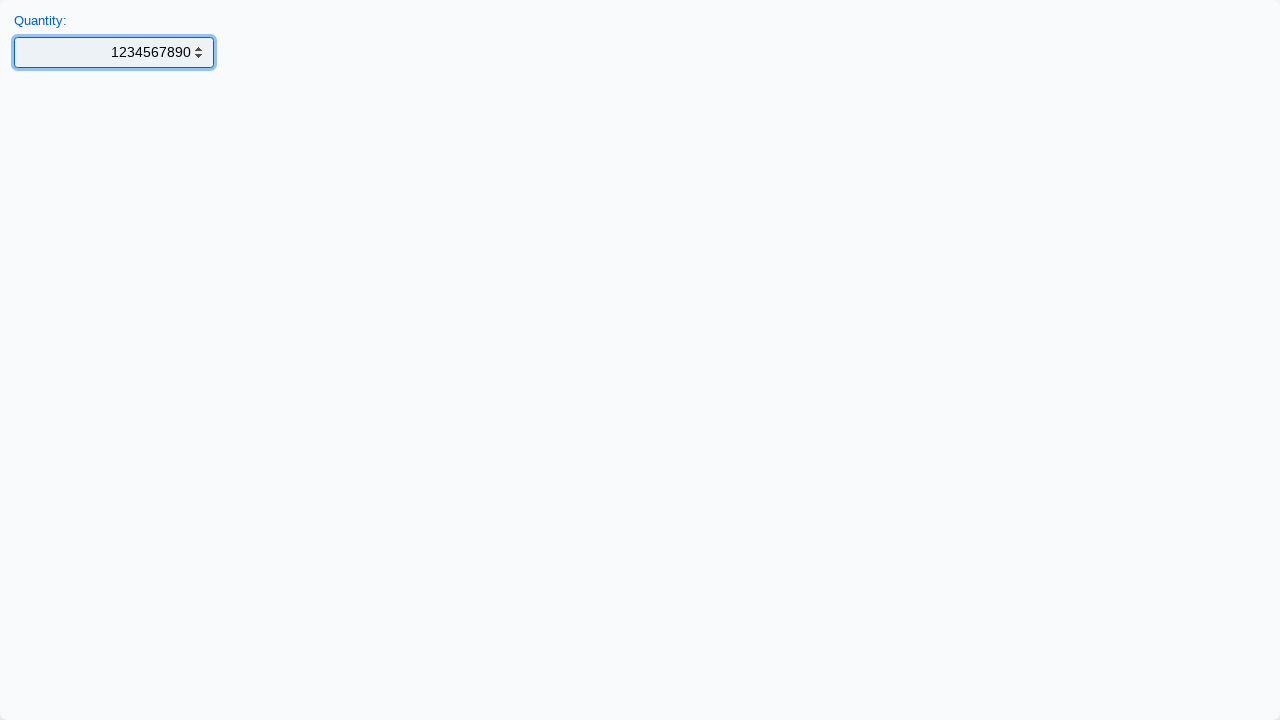

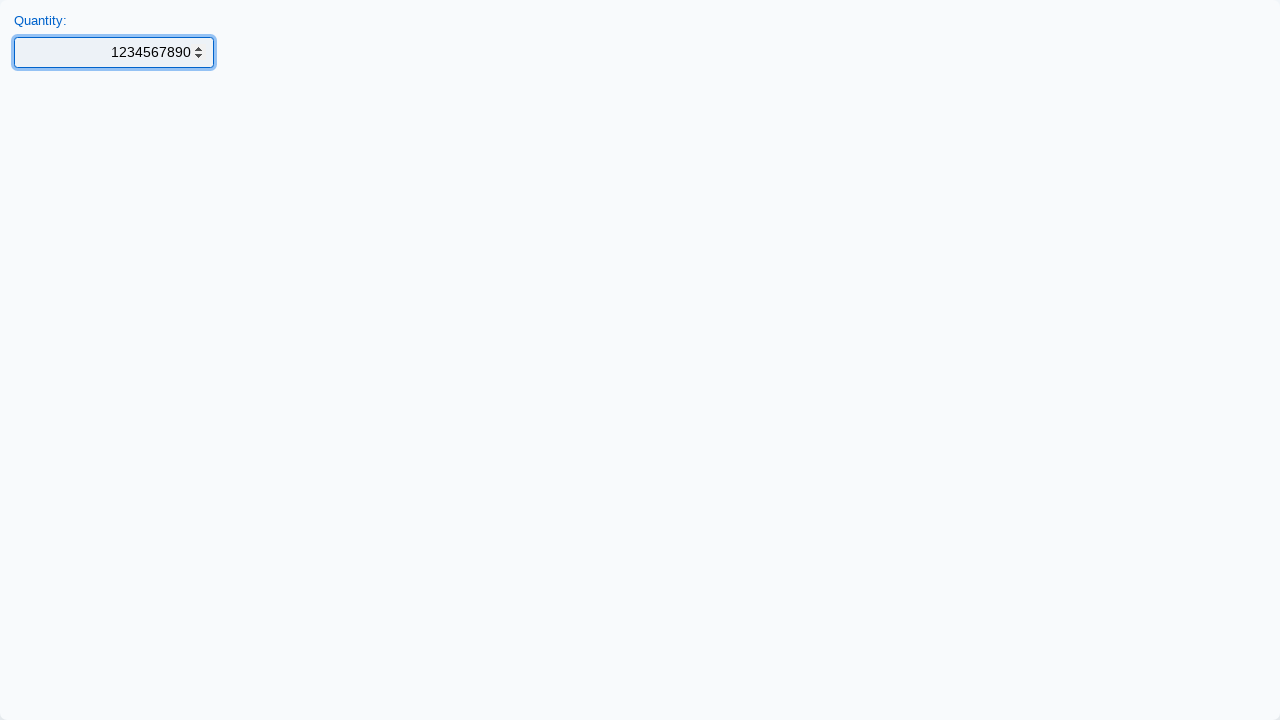